Tests JavaScript executor functionality on a practice site by performing various scrolling operations - scrolling by pixels, scrolling to a specific element, scrolling to page bottom, and scrolling back to top.

Starting URL: https://testautomationpractice.blogspot.com/

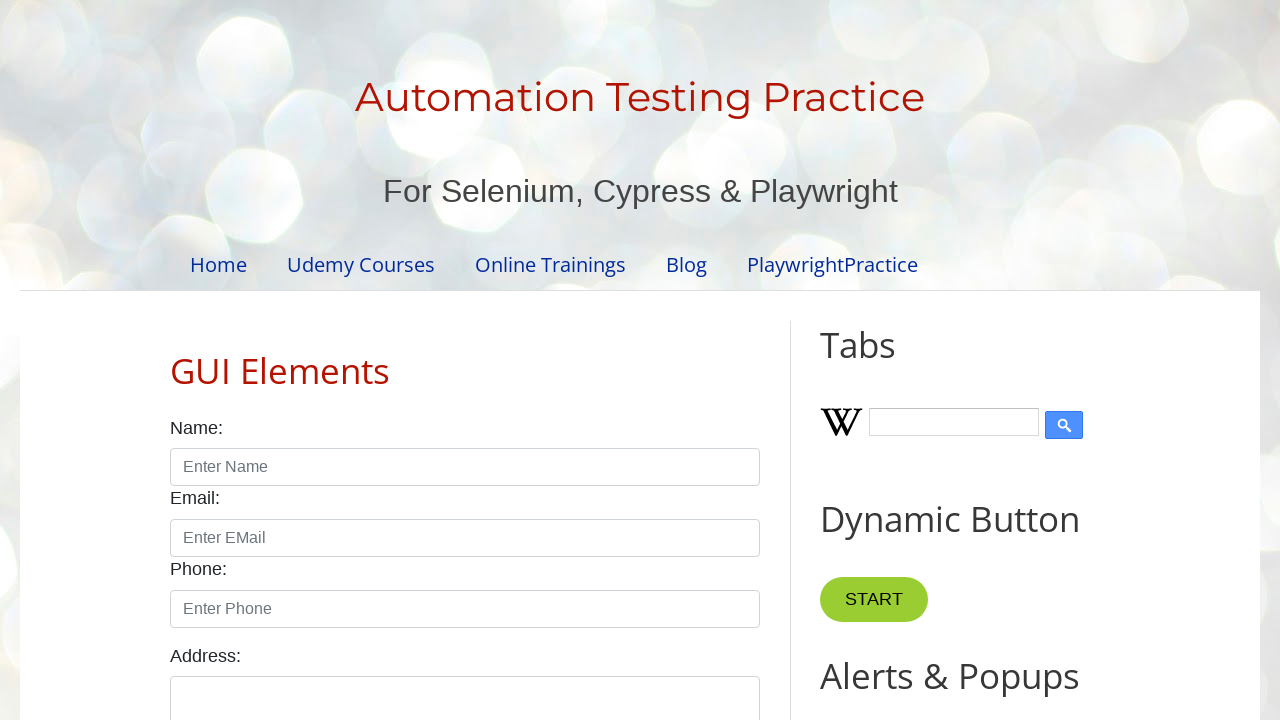

Scrolled page down by 250 pixels using JavaScript
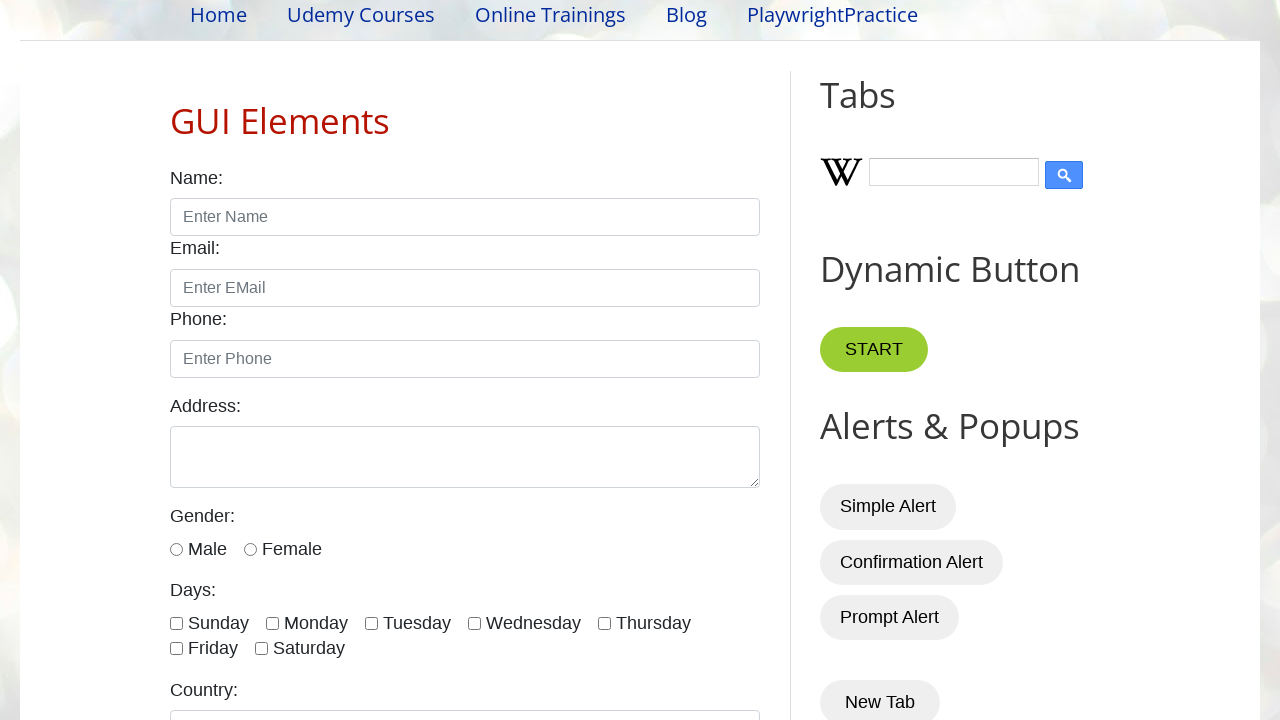

Waited 500ms for scroll animation to complete
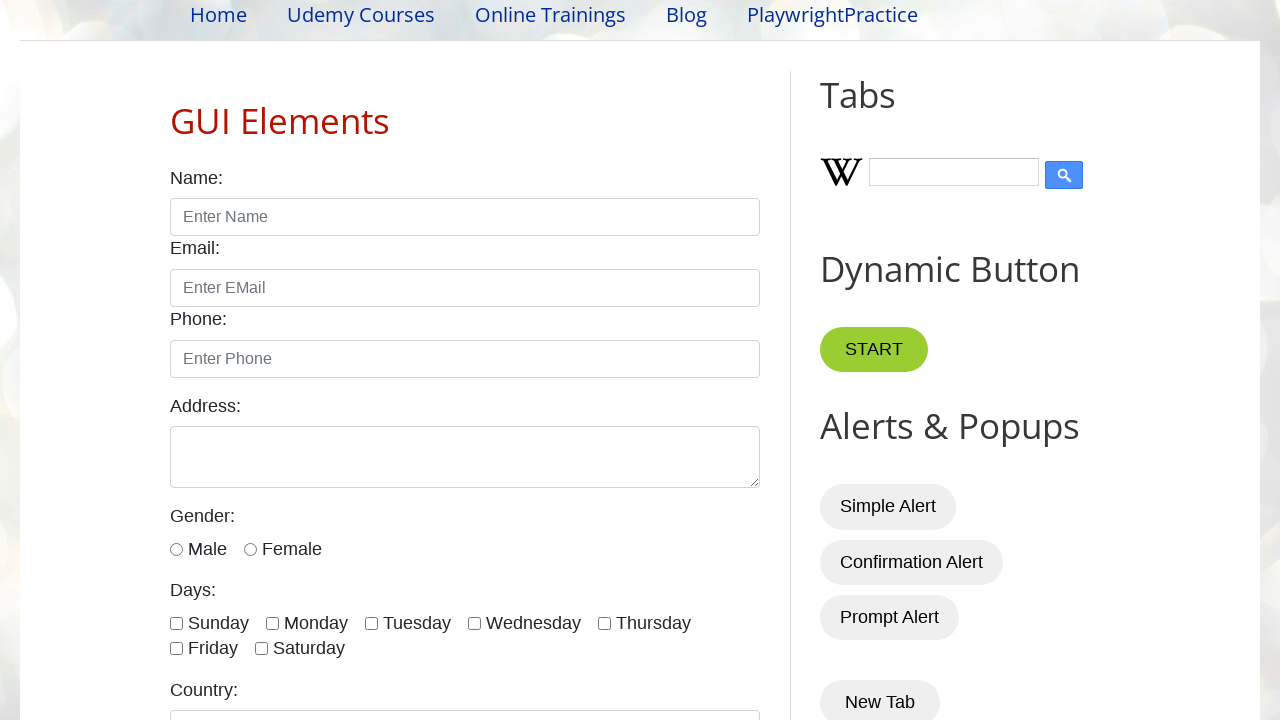

Located 'Scrolling DropDown' heading element
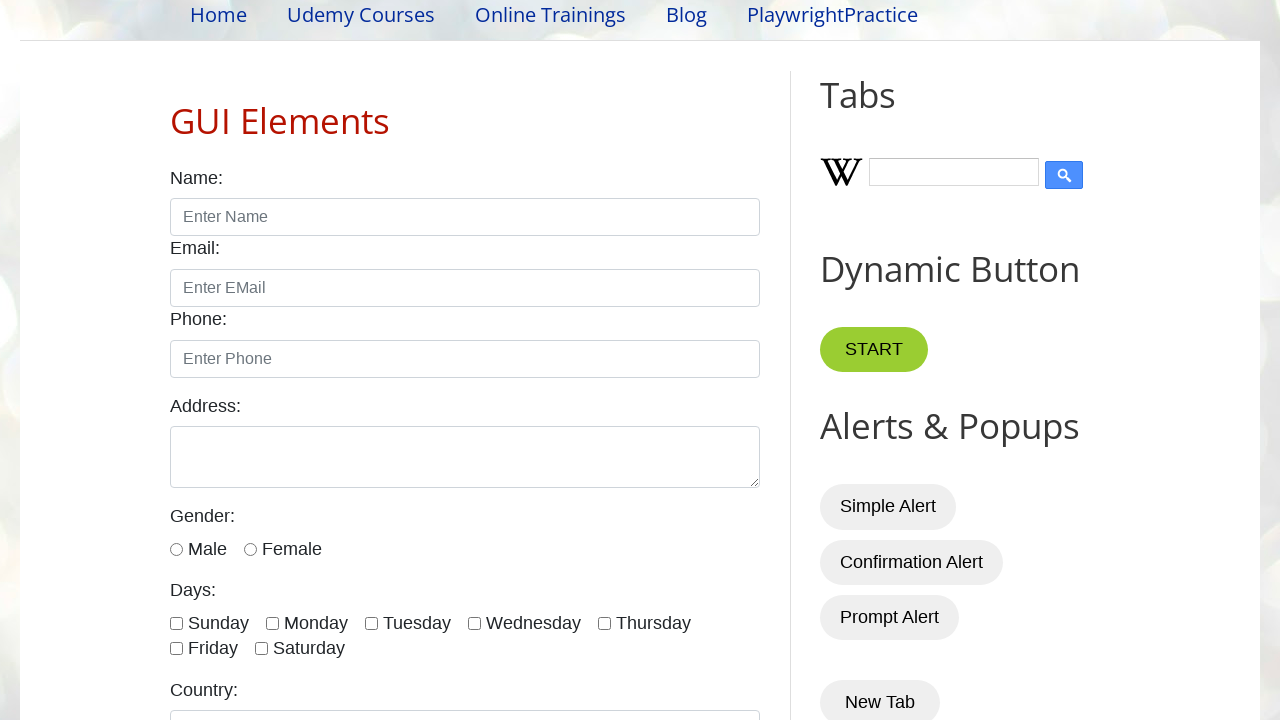

Scrolled to 'Scrolling DropDown' heading to make it visible
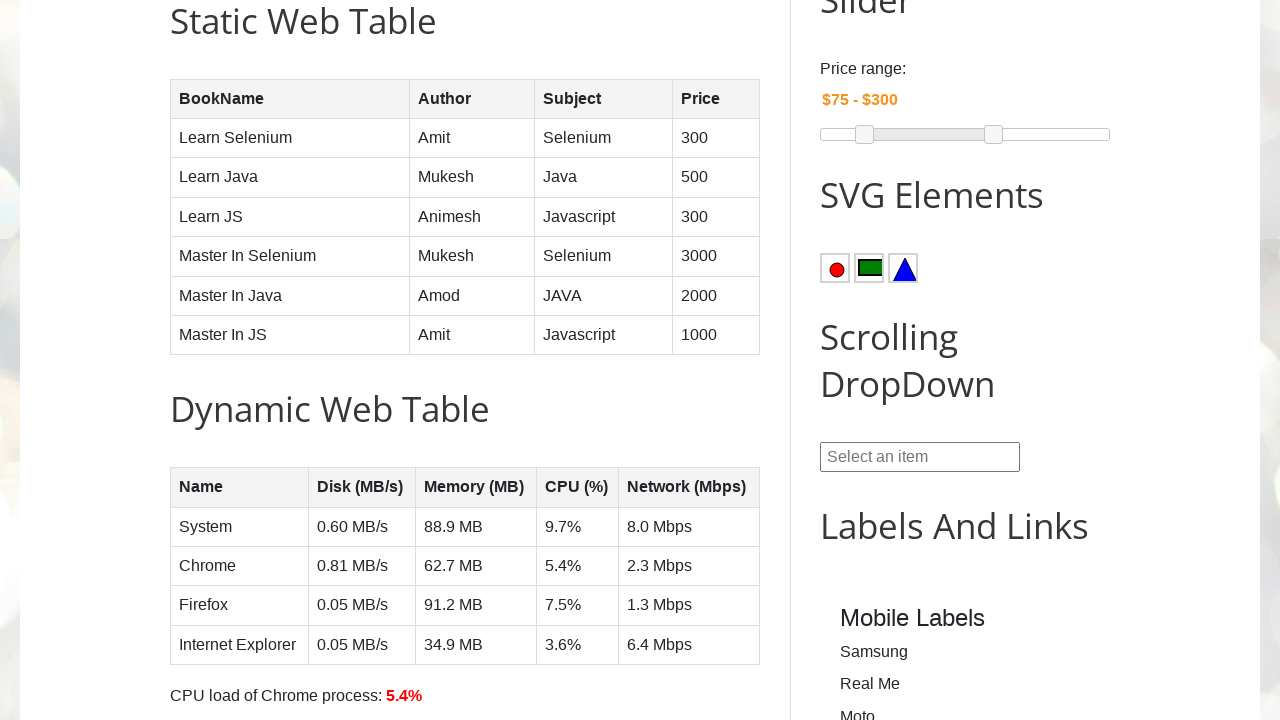

Waited 500ms for scroll animation to complete
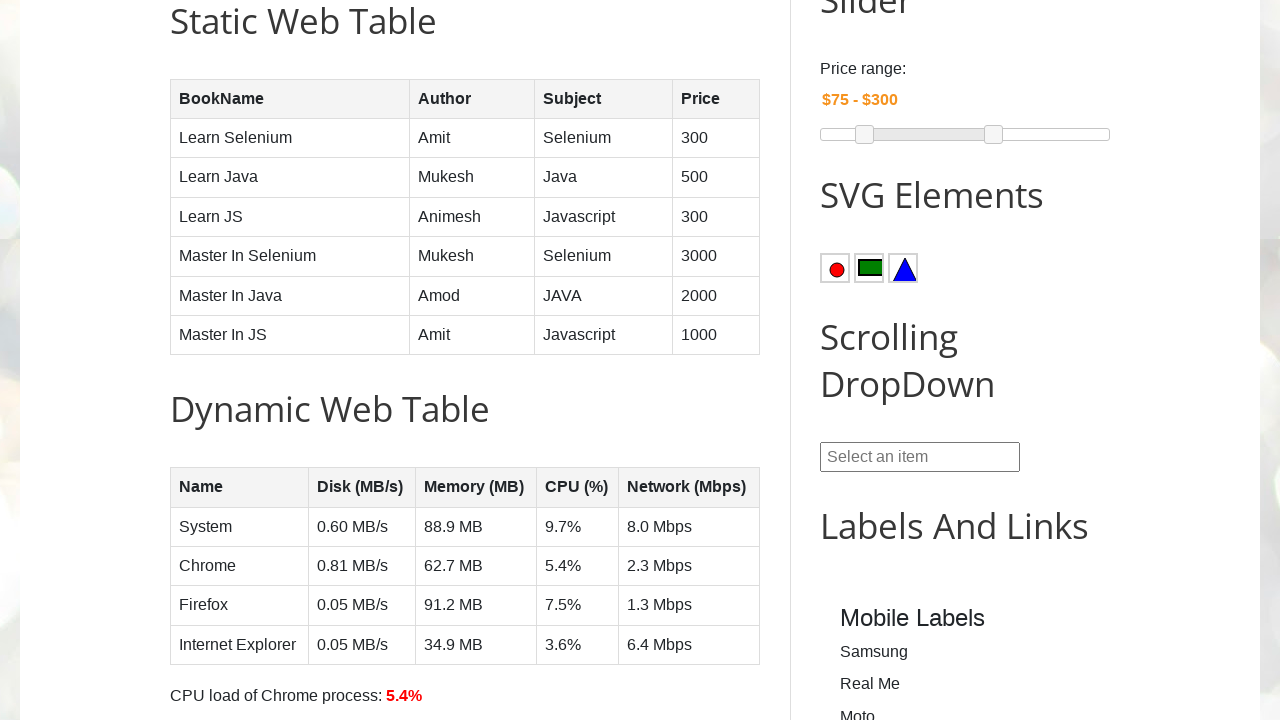

Scrolled to bottom of page using JavaScript
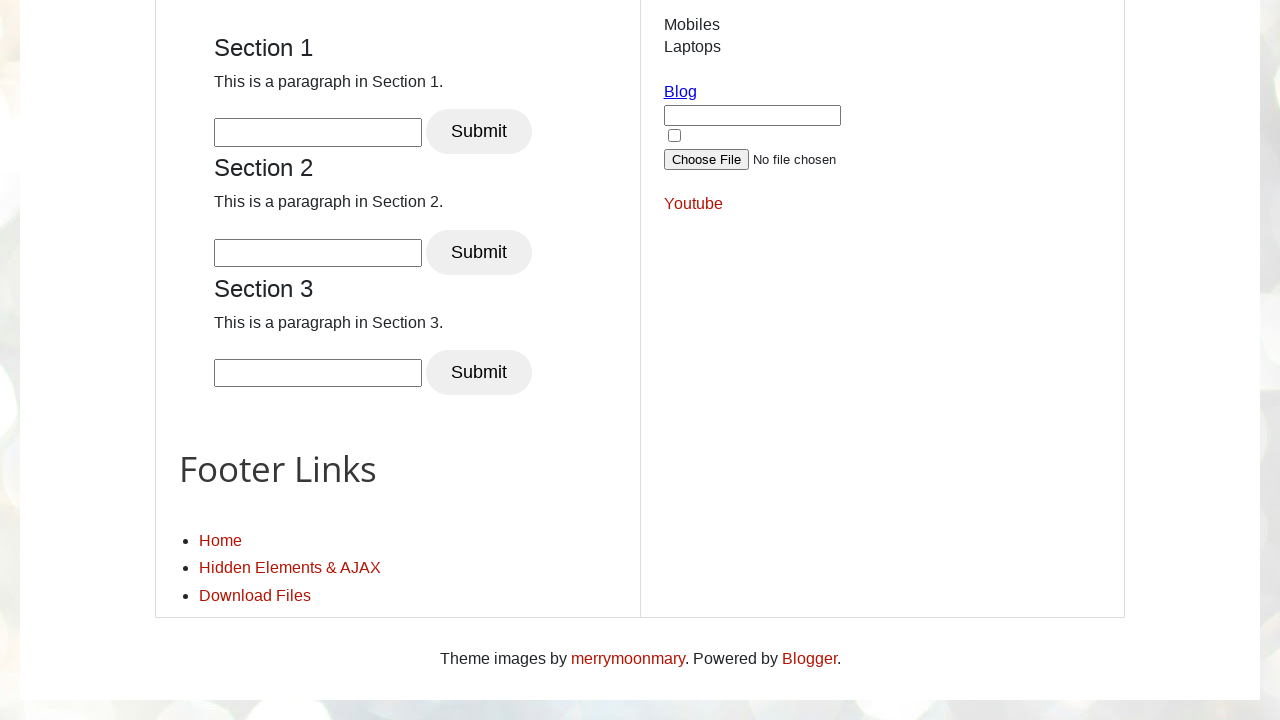

Waited 500ms for scroll animation to complete
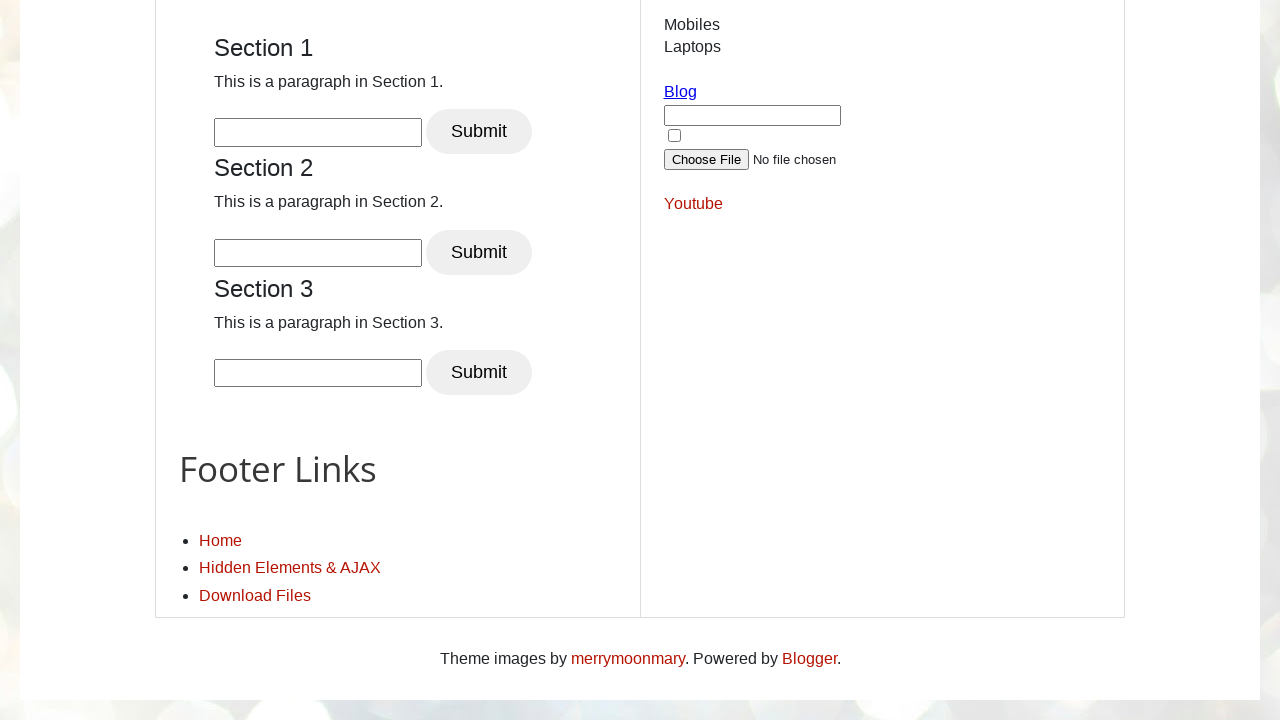

Scrolled back to top of page using JavaScript
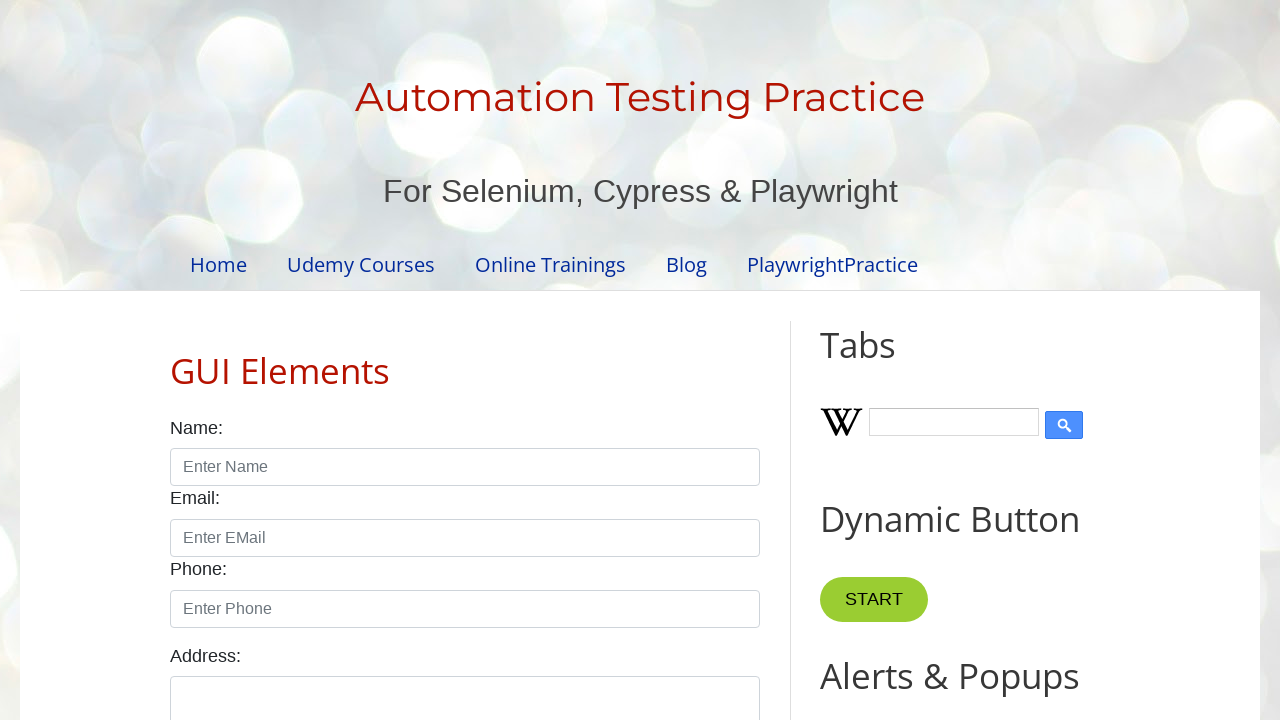

Waited 500ms for page to settle at top position
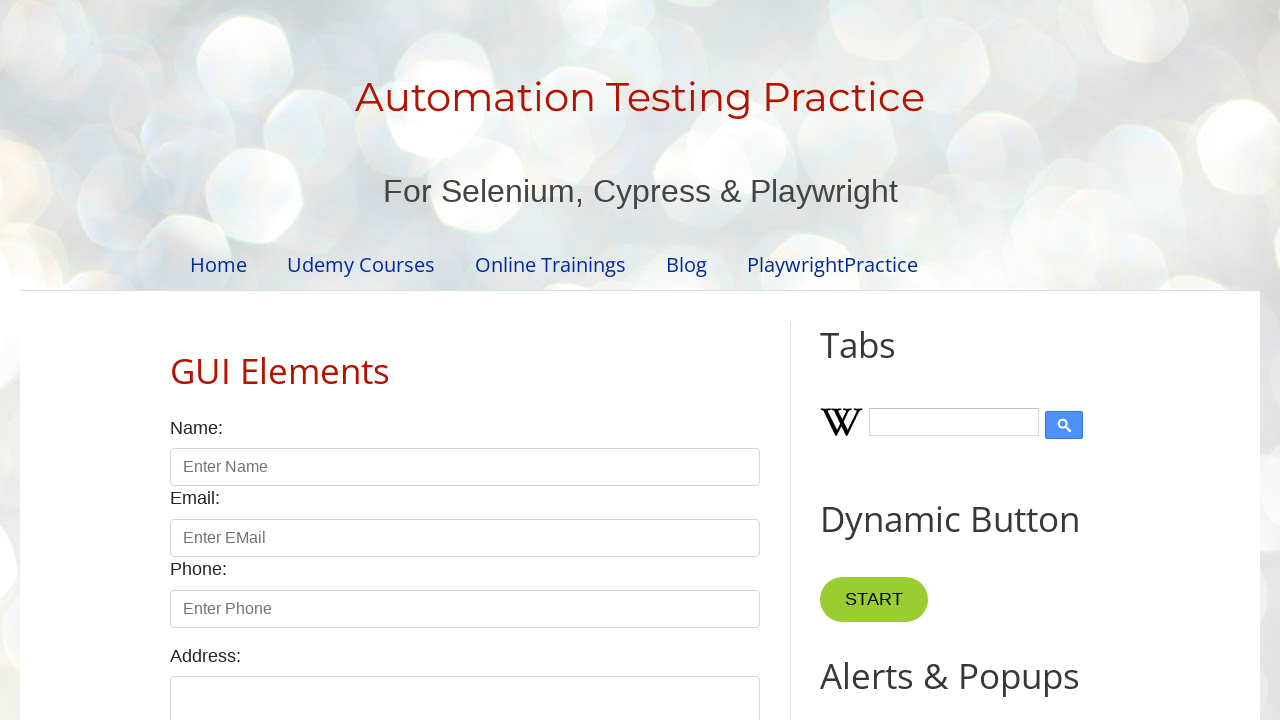

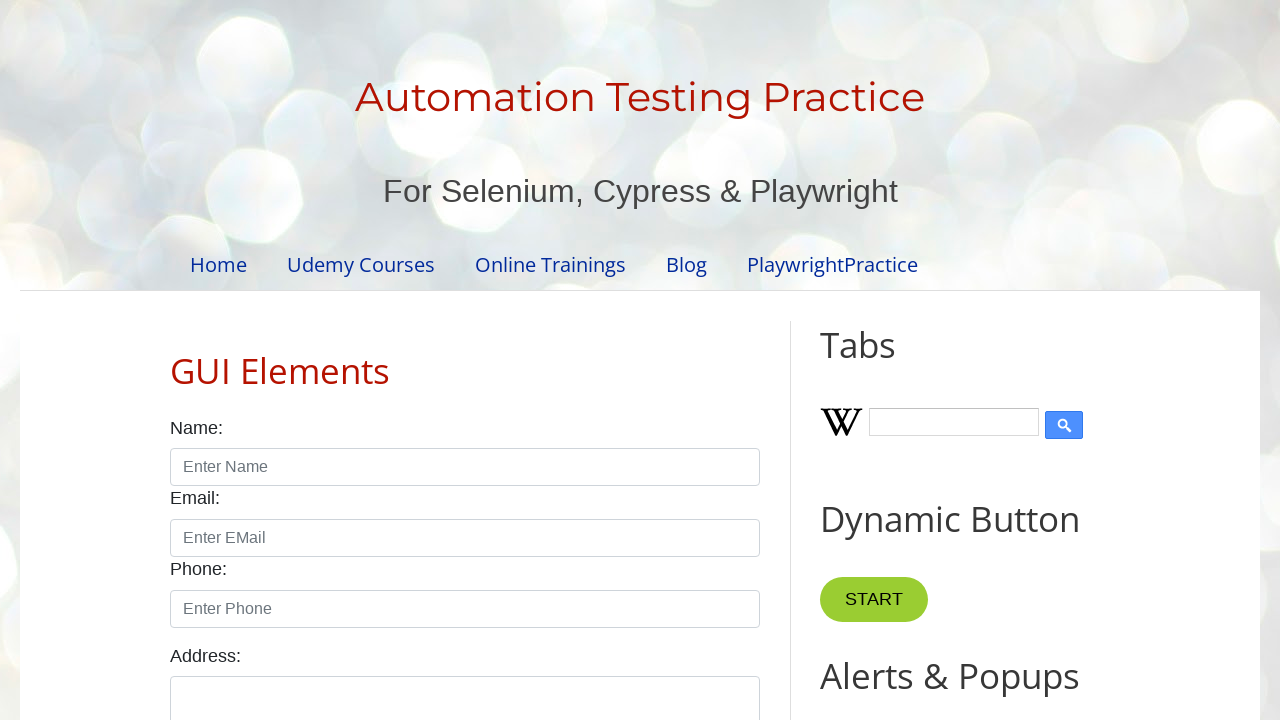